Tests clicking a button and waiting for a paragraph element using fluent wait with polling

Starting URL: https://testeroprogramowania.github.io/selenium/wait2.html

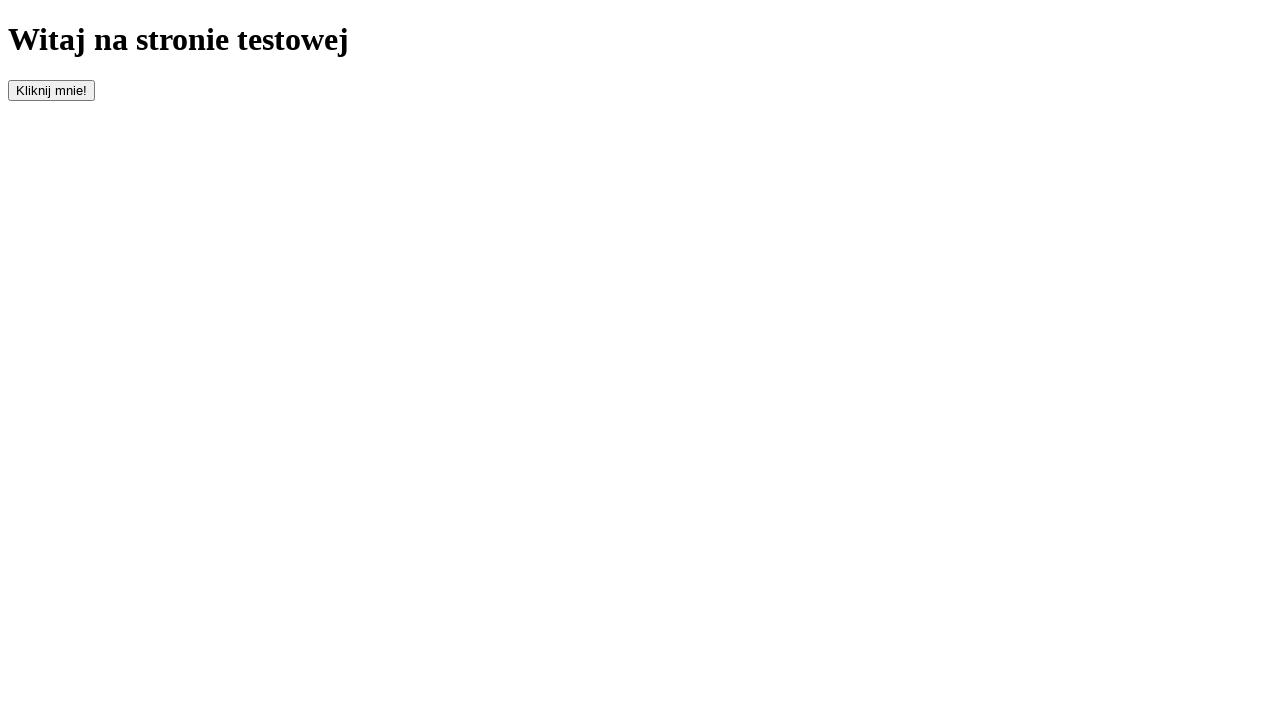

Navigated to fluent wait test page
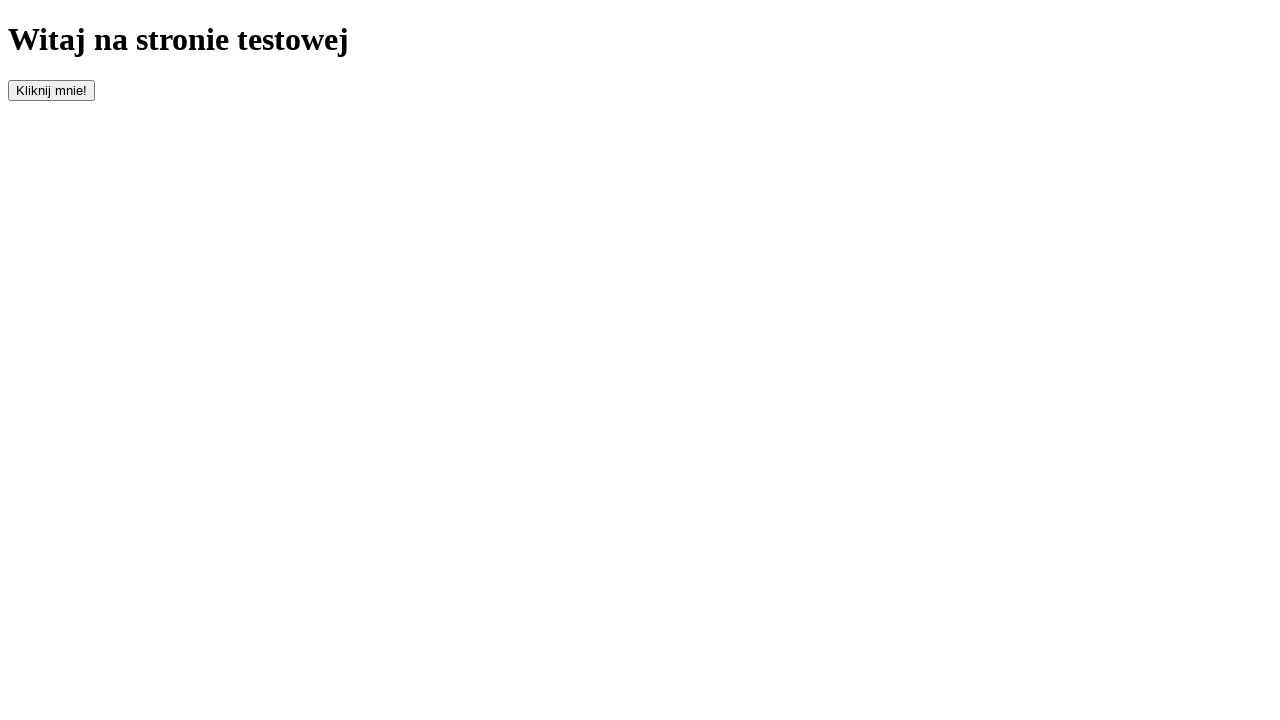

Clicked the button with id 'clickOnMe' at (52, 90) on #clickOnMe
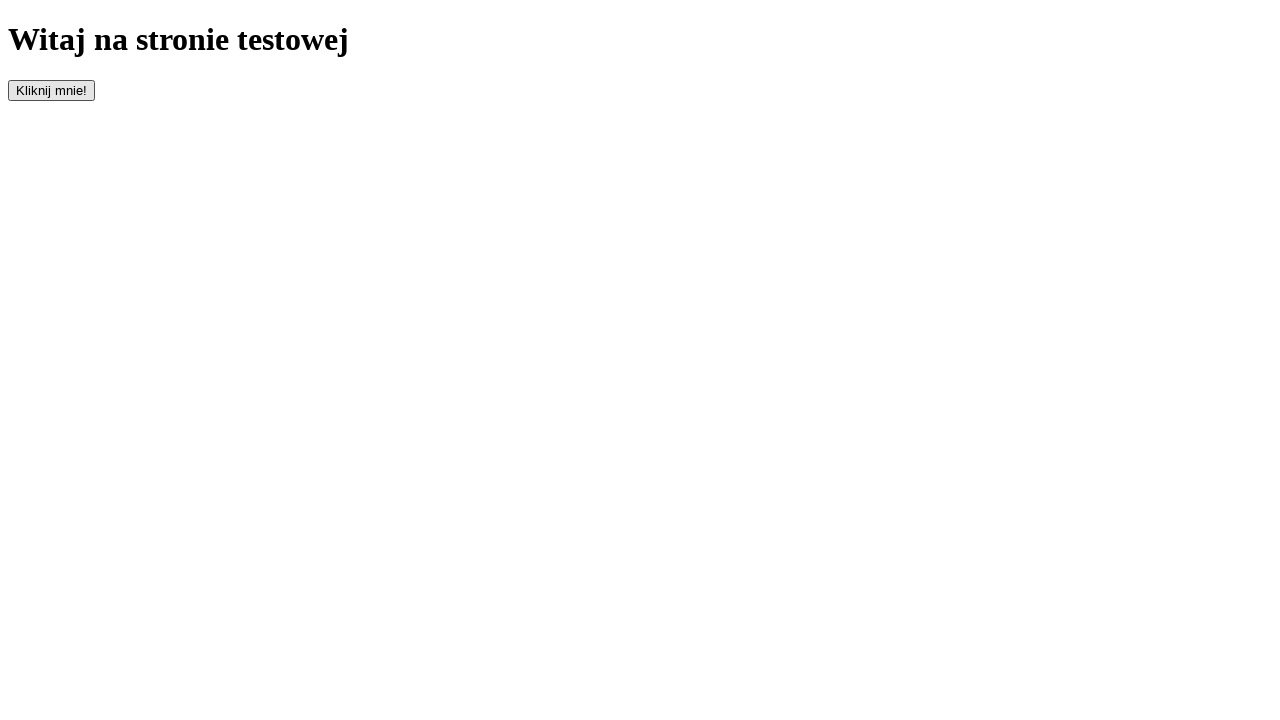

Paragraph element became visible after fluent wait with polling
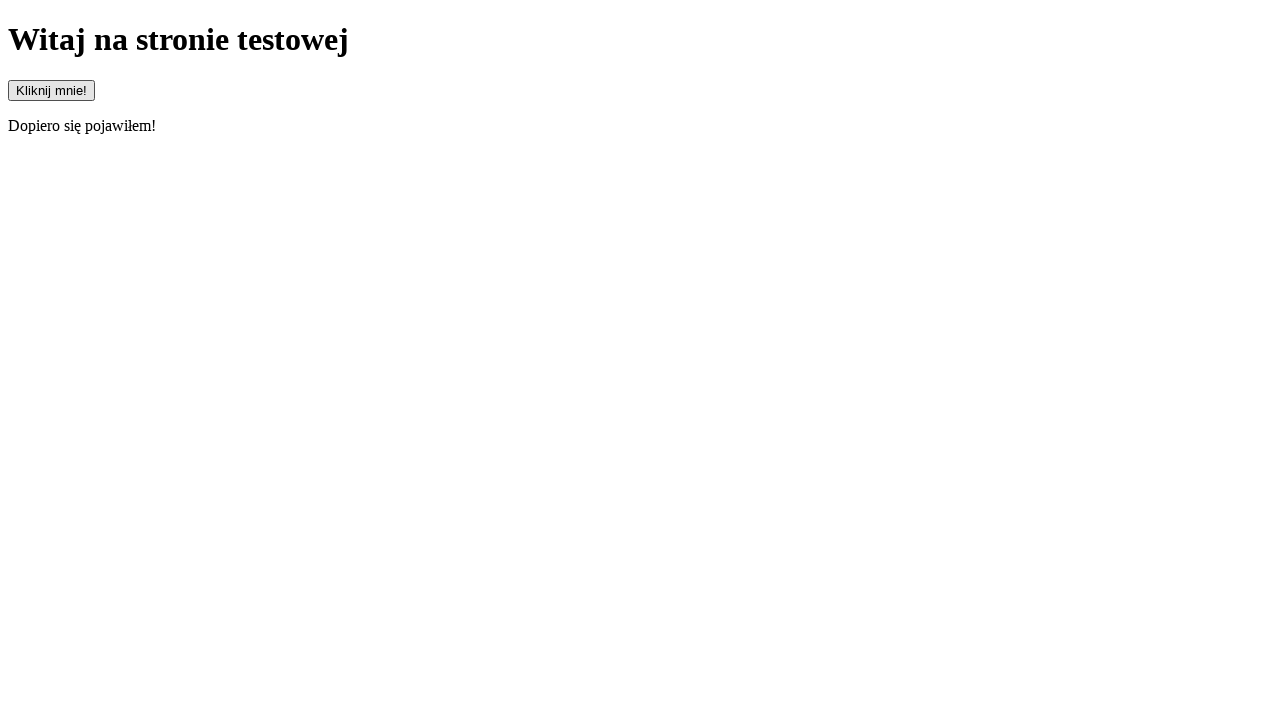

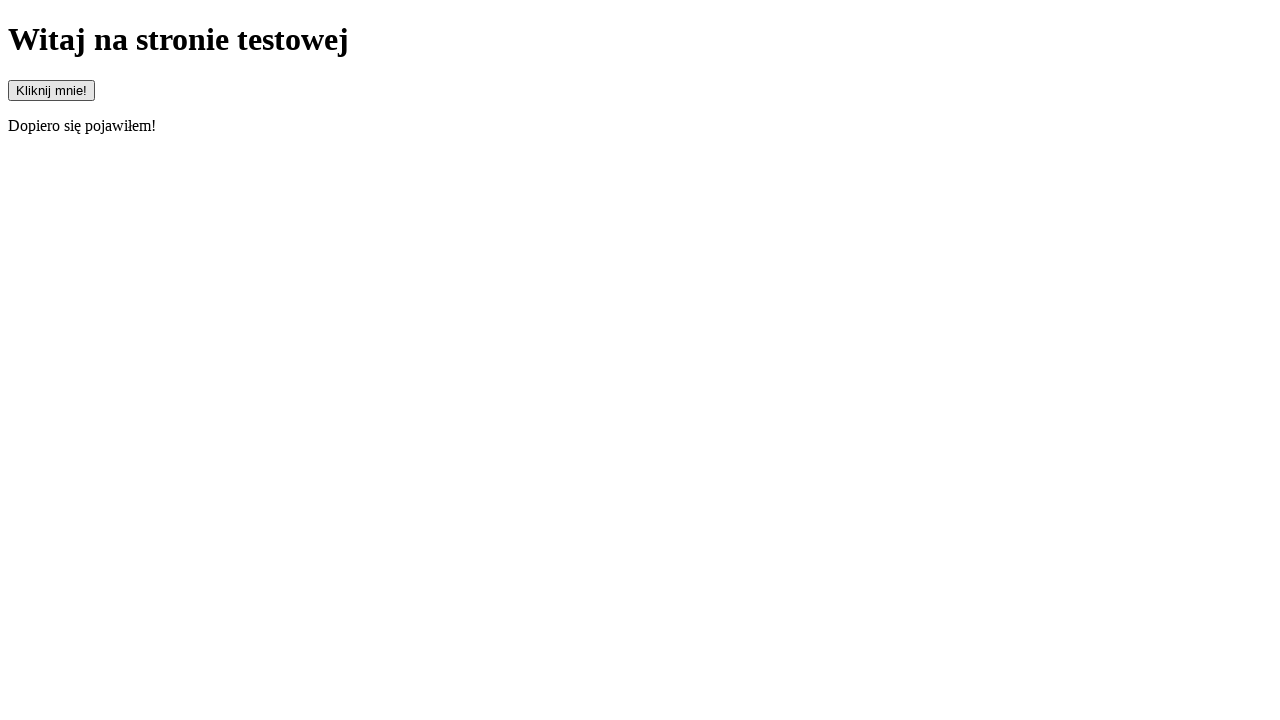